Tests loading images page by waiting for all images to load and verifying that at least three images are present on the page

Starting URL: https://bonigarcia.dev/selenium-webdriver-java/loading-images.html

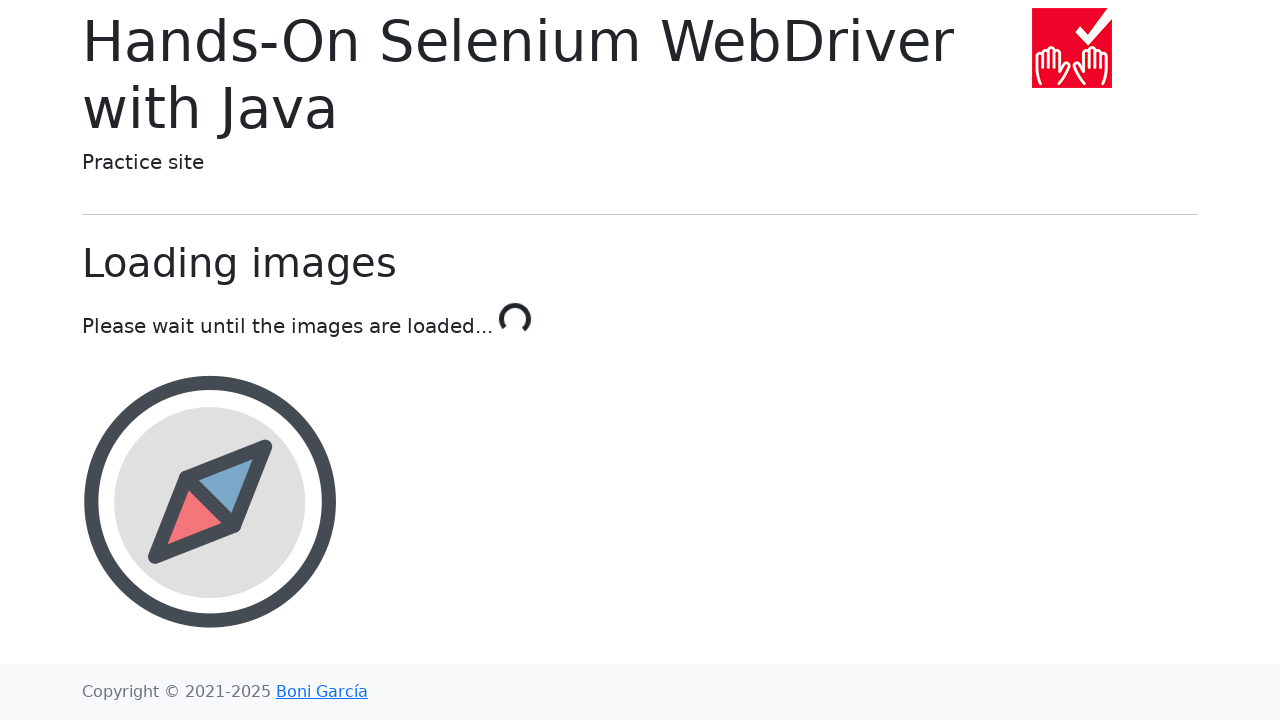

Navigated to loading images page
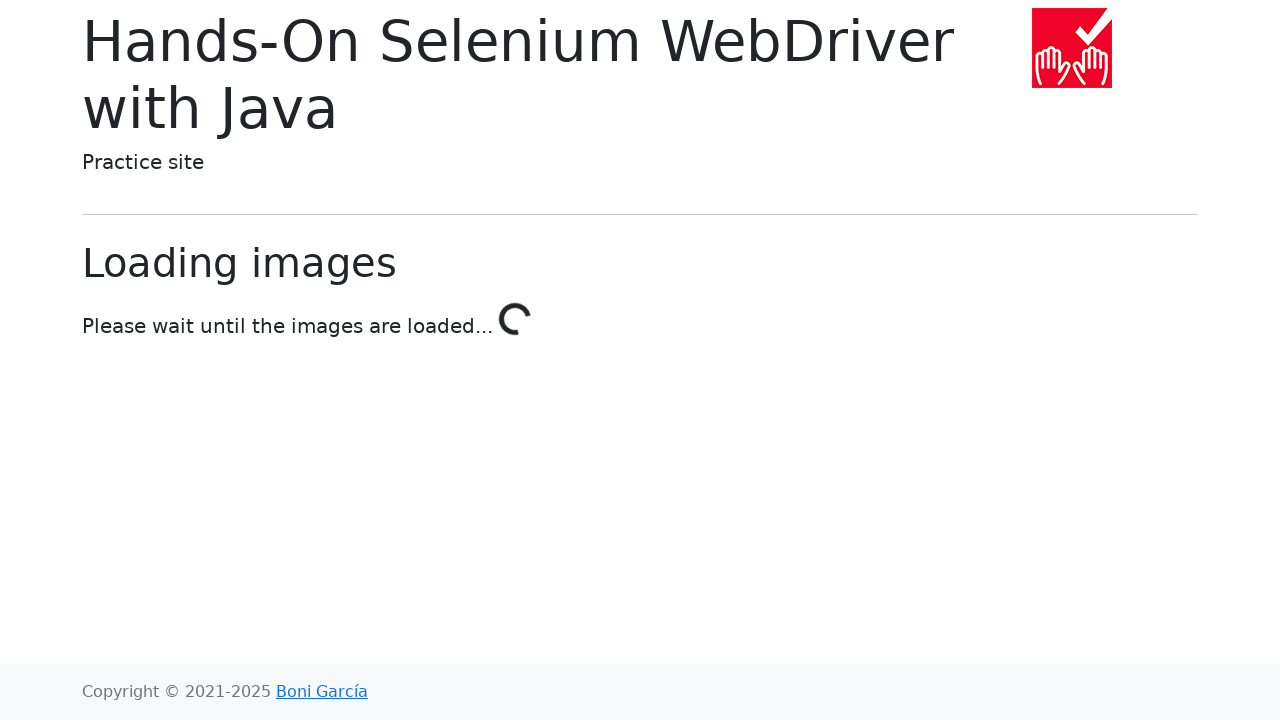

Image elements attached to DOM
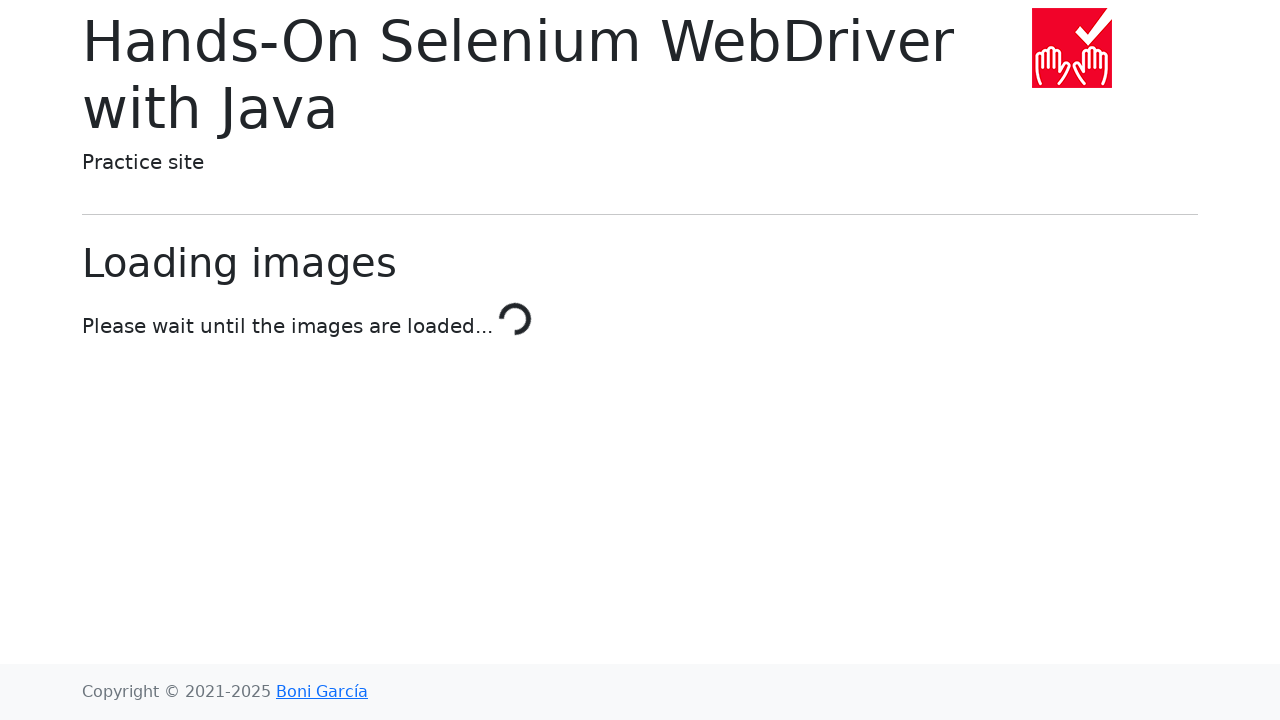

Verified that at least 3 images are present on the page
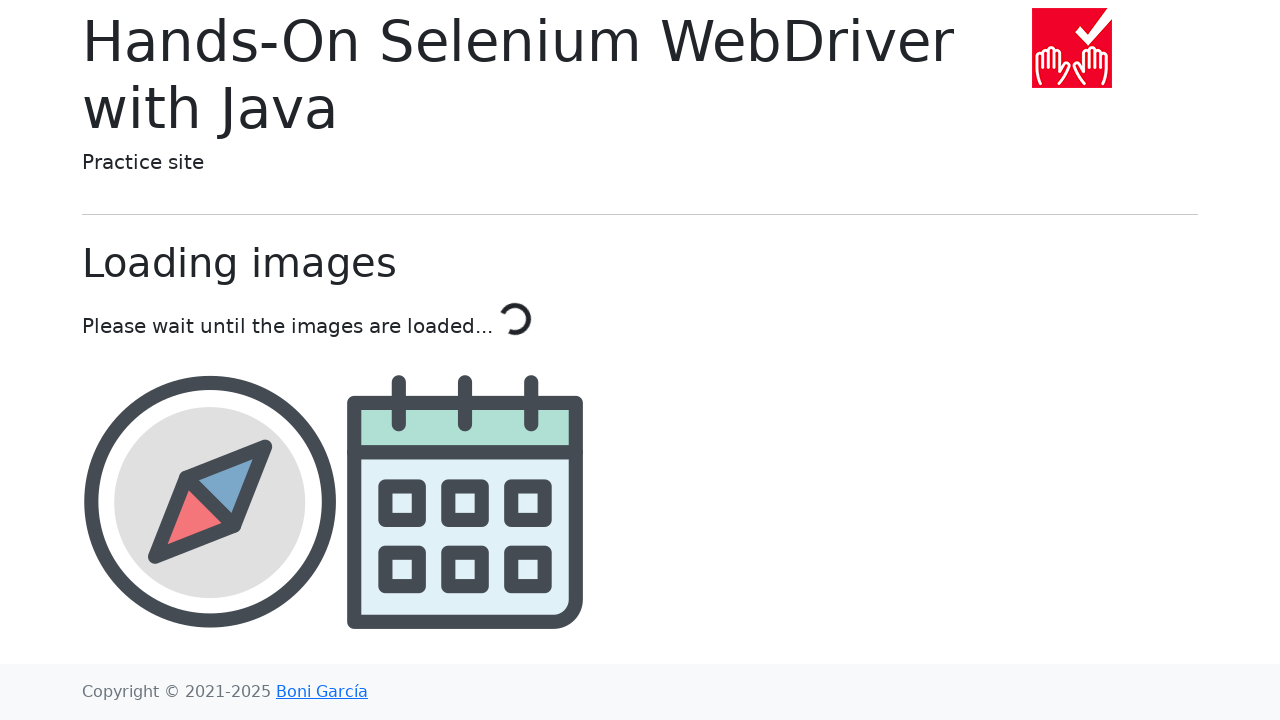

Third image element is attached and loaded
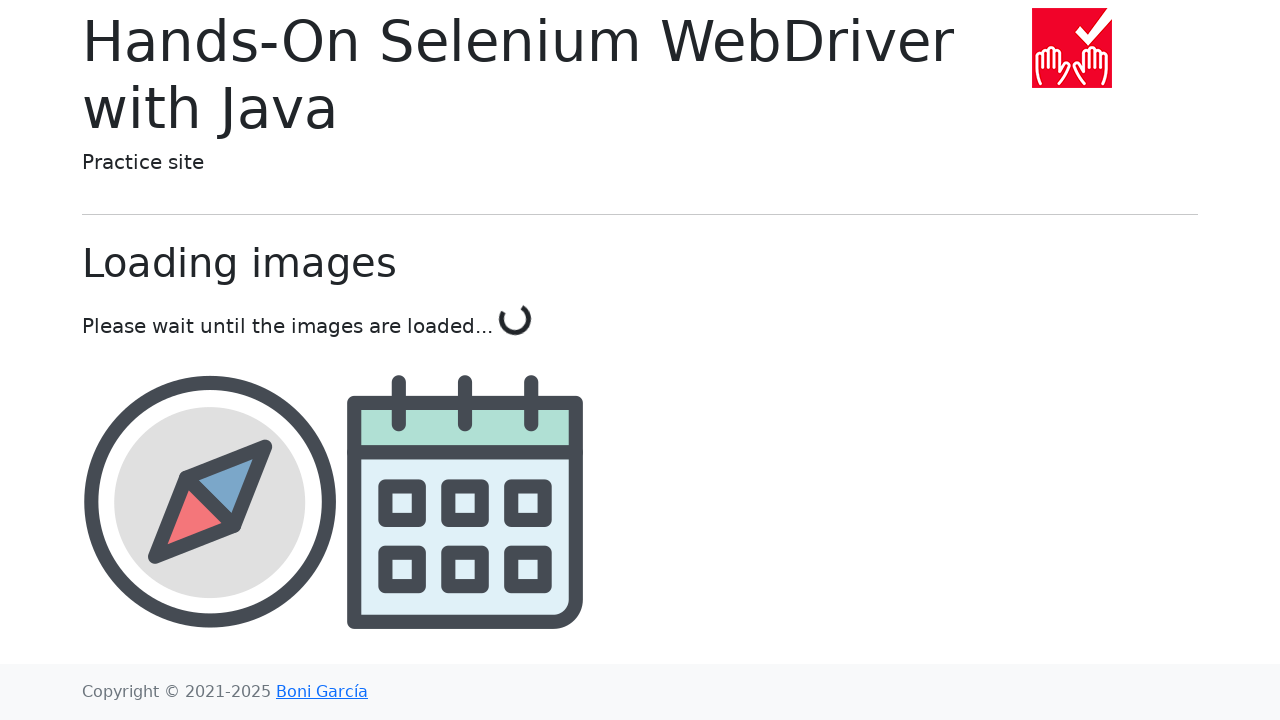

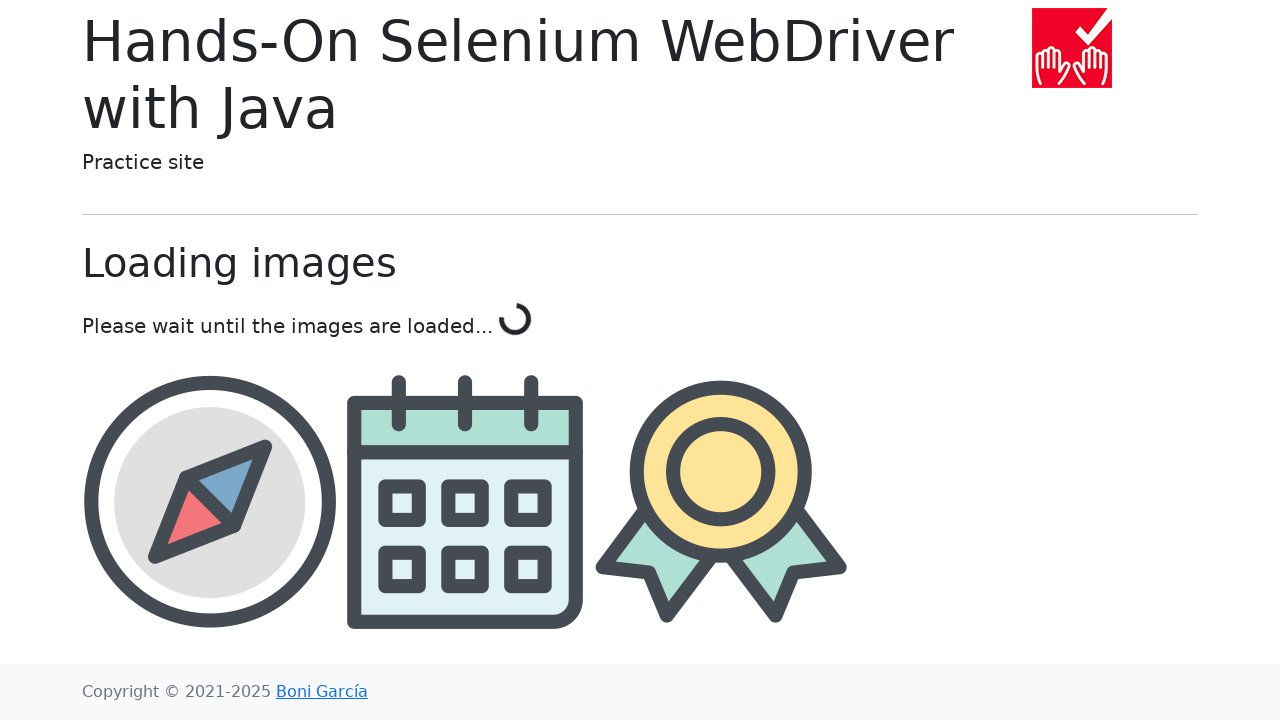